Tests navigation menu interactions by clicking the Contact link, hovering over Selenium Practice menu item, then hovering and clicking on Waits Practice submenu link

Starting URL: https://www.hyrtutorials.com/p/html-dropdown-elements-practice.html

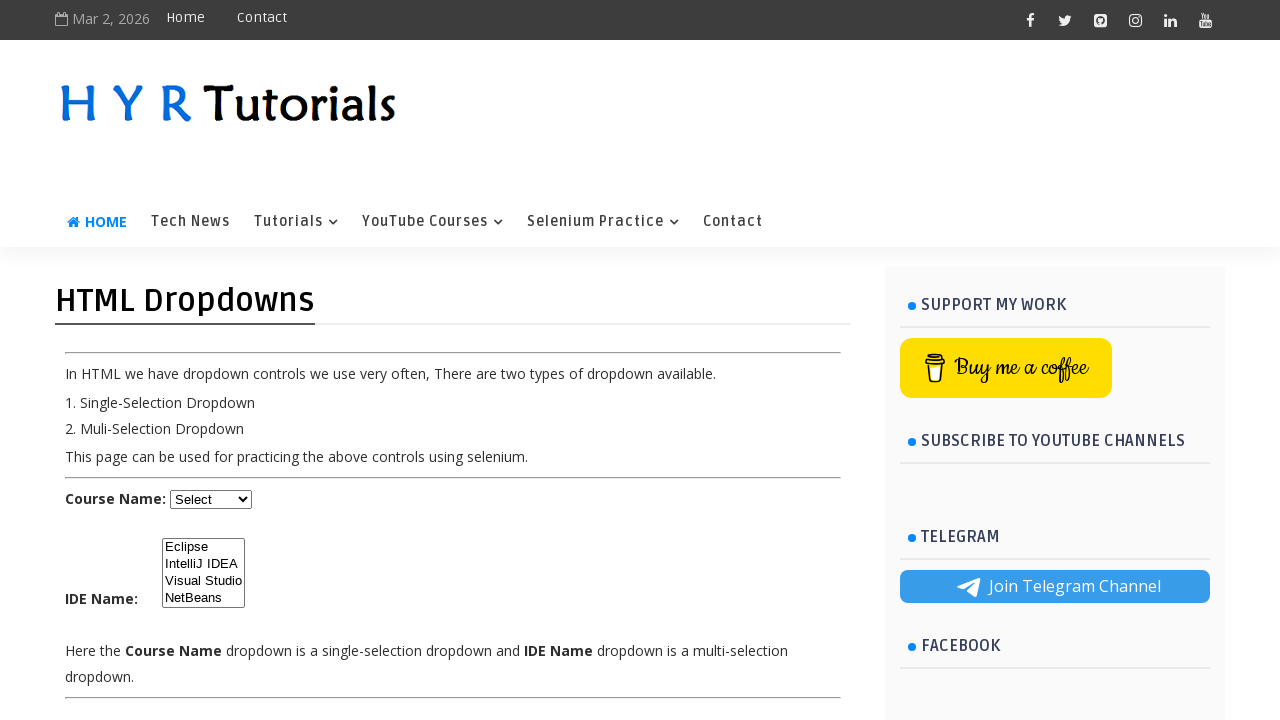

Clicked on the Contact link at (262, 18) on text=Contact
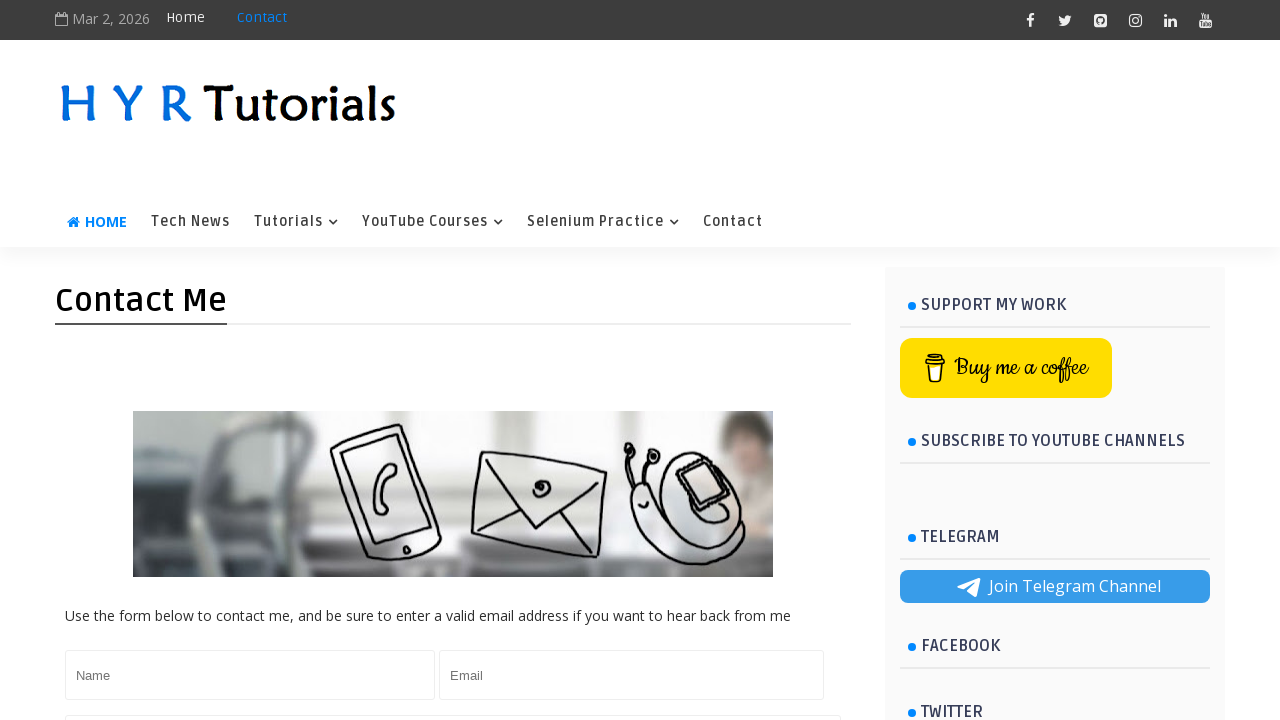

Hovered over Selenium Practice menu item to reveal submenu at (603, 222) on text=Selenium Practice
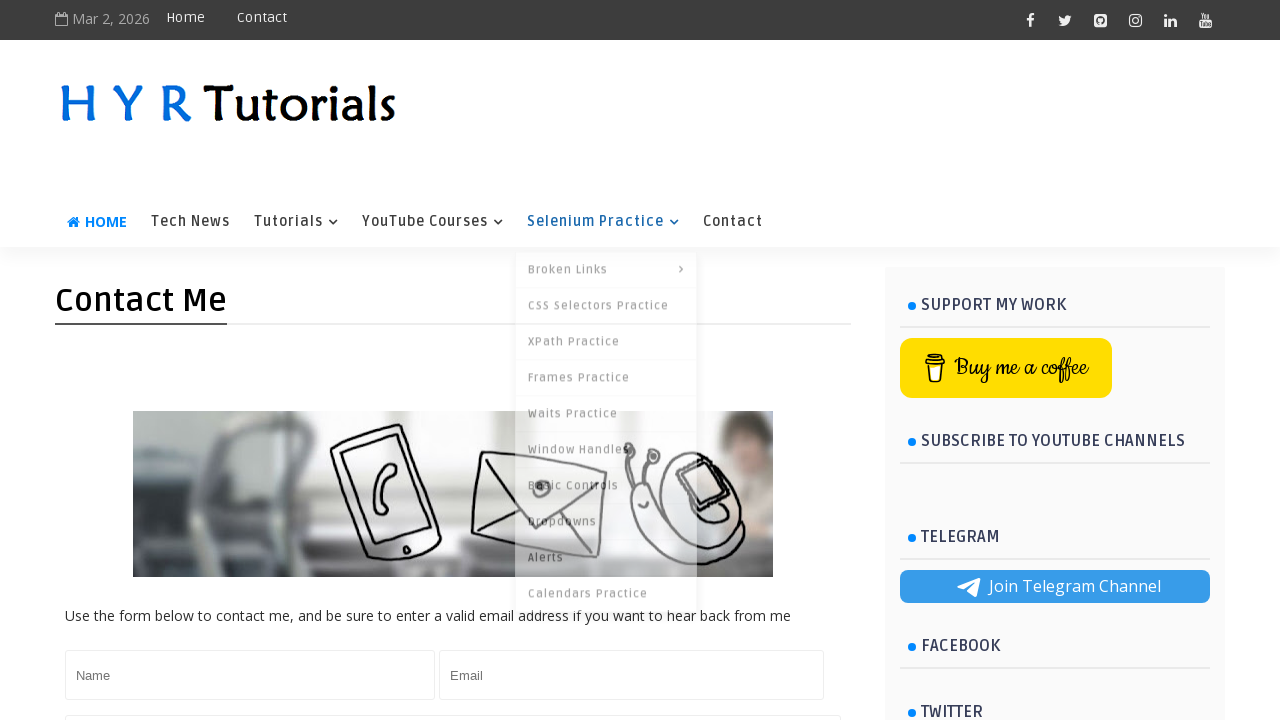

Waited 500ms for submenu to appear
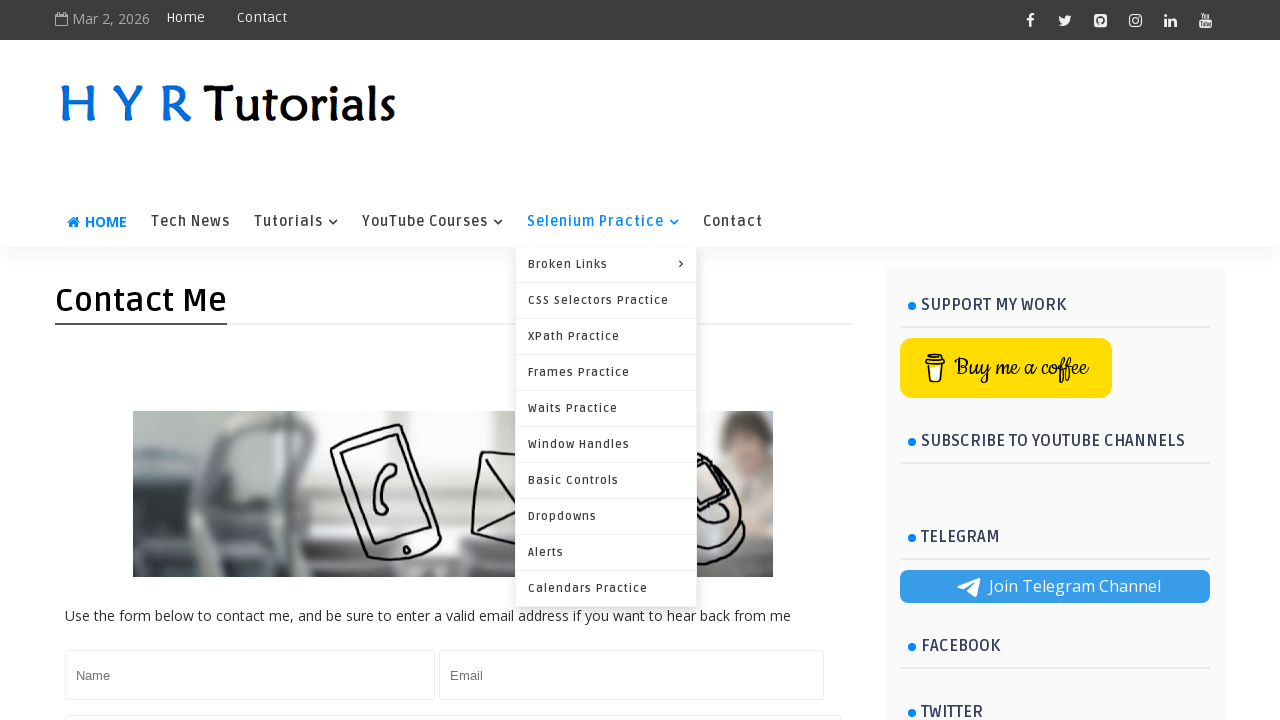

Hovered over Waits Practice submenu link at (606, 408) on text=Waits Practice
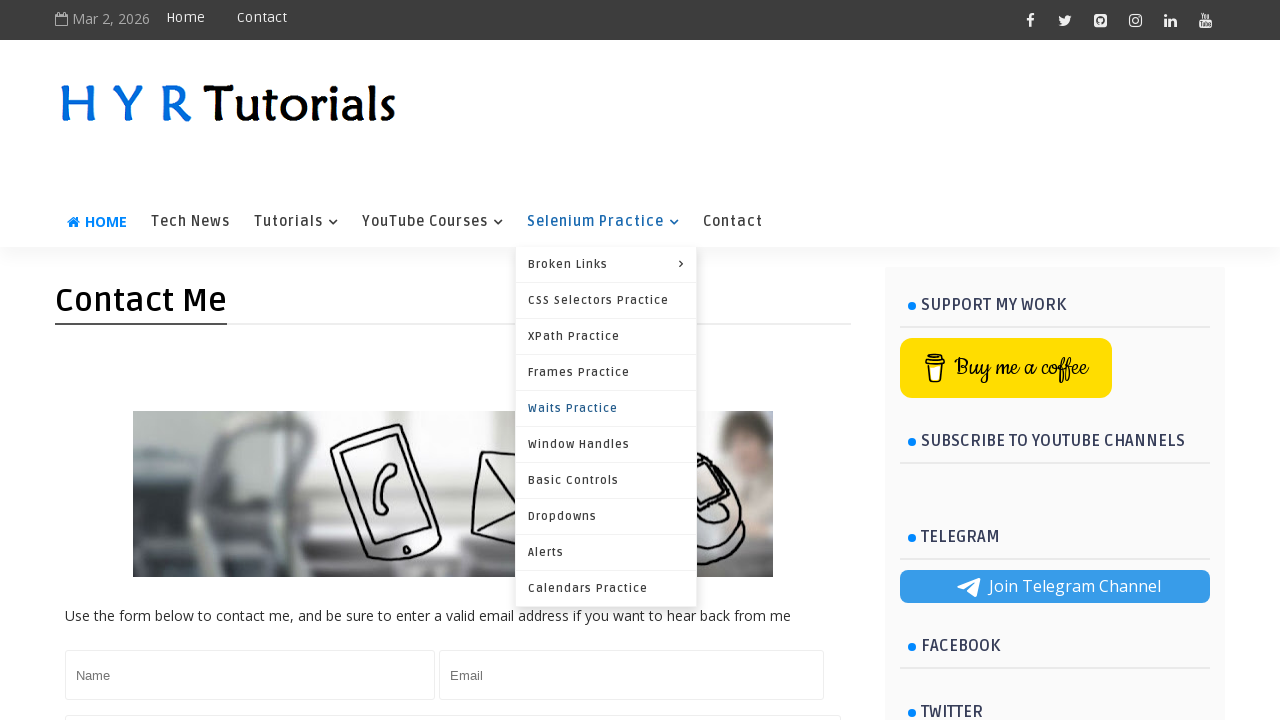

Clicked on Waits Practice submenu link at (606, 408) on text=Waits Practice
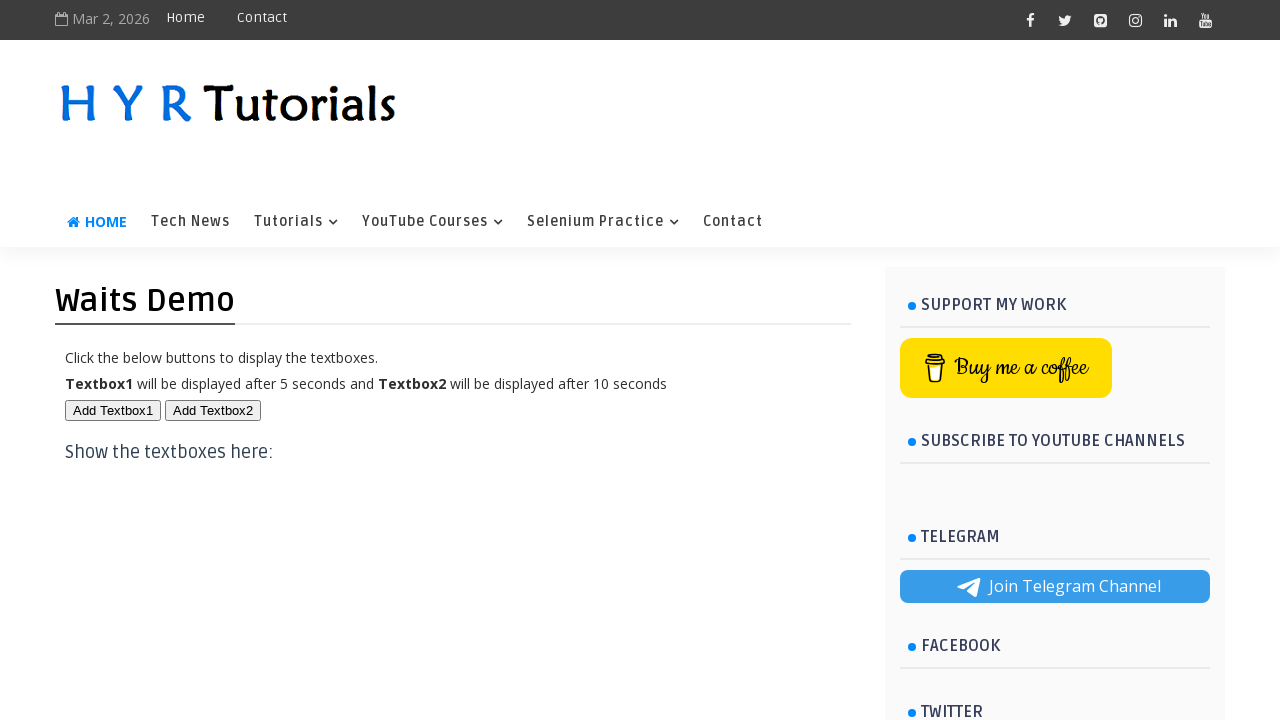

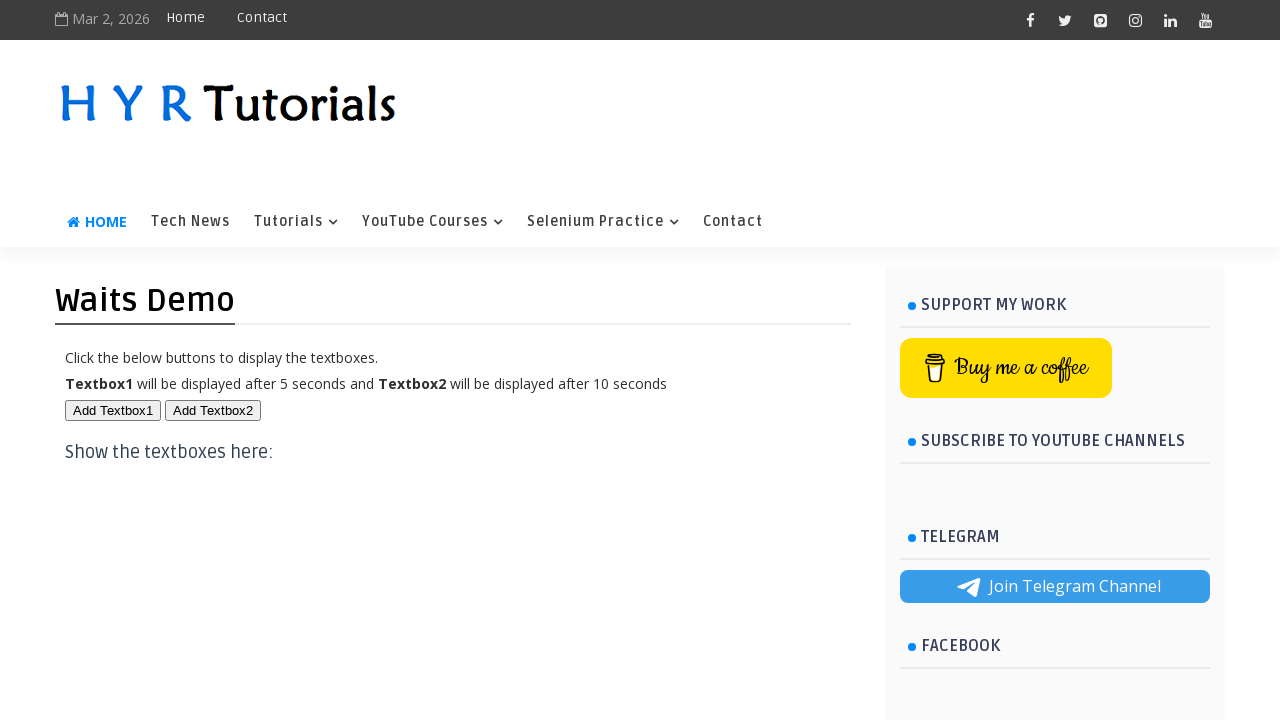